Navigates to the OrangeHRM demo login page and waits for the page to fully load, verifying the login form is displayed.

Starting URL: https://opensource-demo.orangehrmlive.com/web/index.php/auth/login

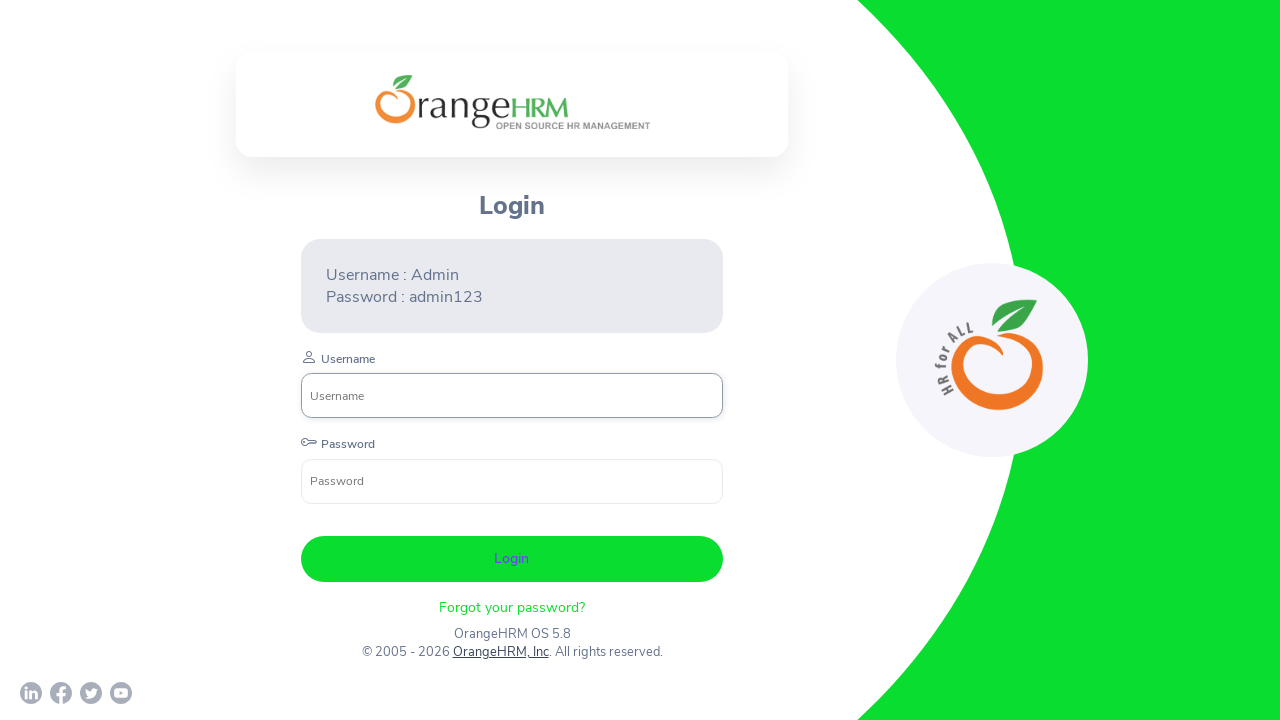

Waited for username input field to load on OrangeHRM login page
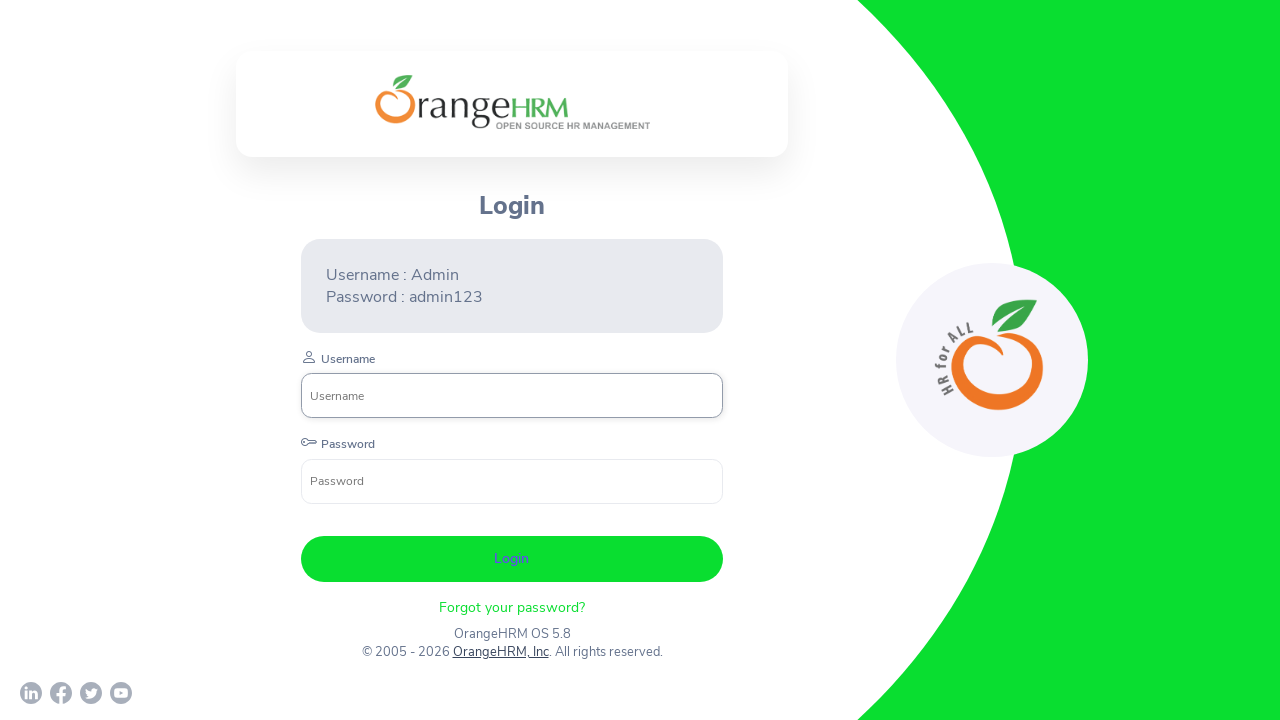

Verified submit button is present on login form
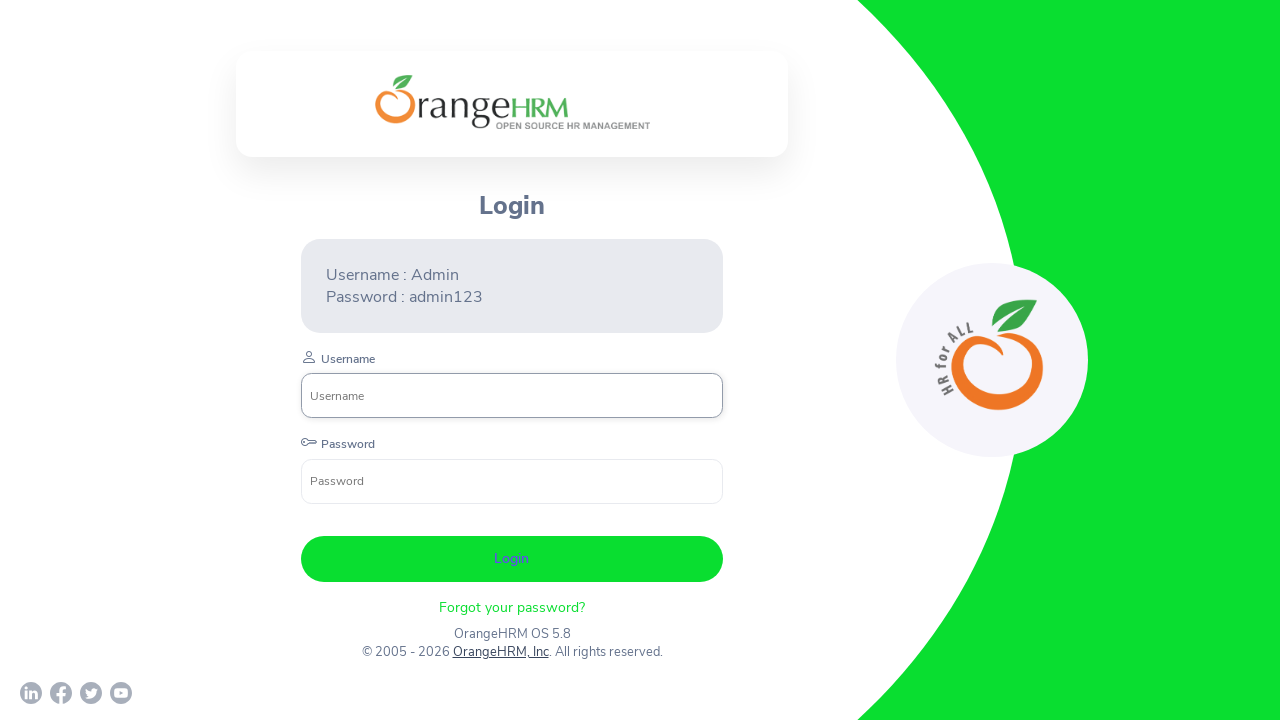

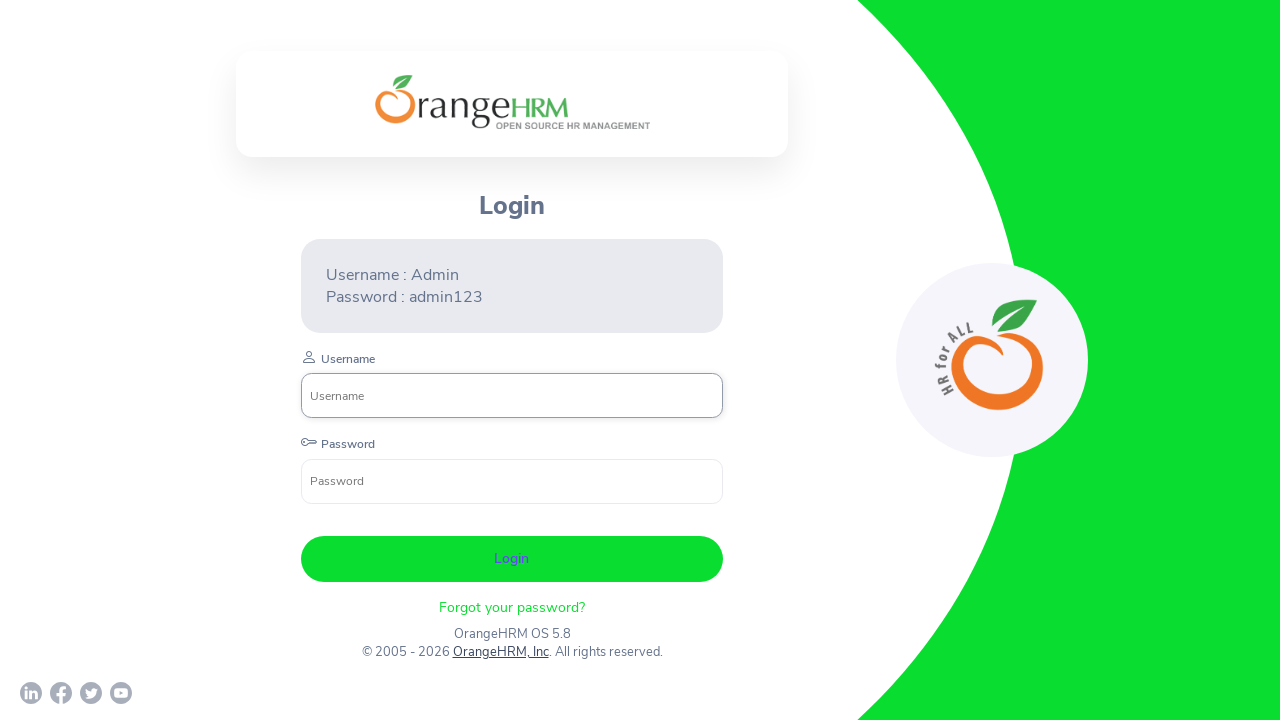